Tests jQuery datepicker functionality by using JavaScript to set random dates on datepicker inputs

Starting URL: http://demos.jquerymobile.com/1.4.5/datepicker/

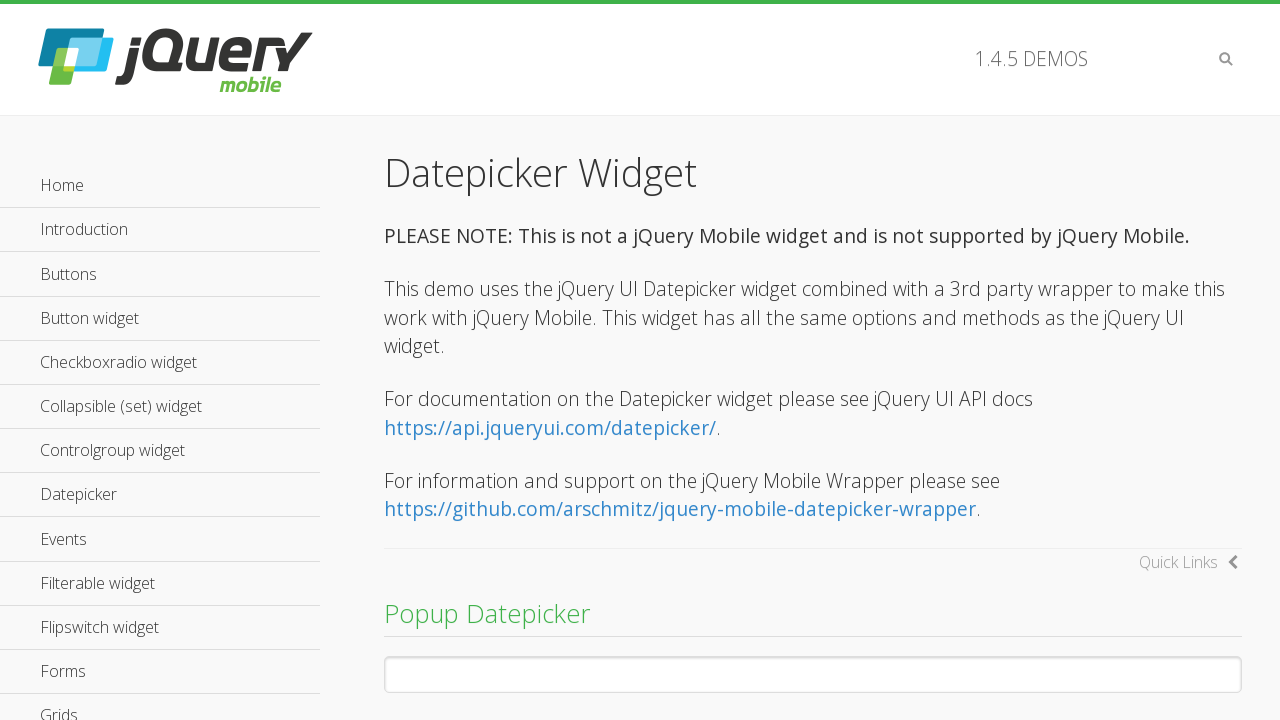

Created random date using JavaScript
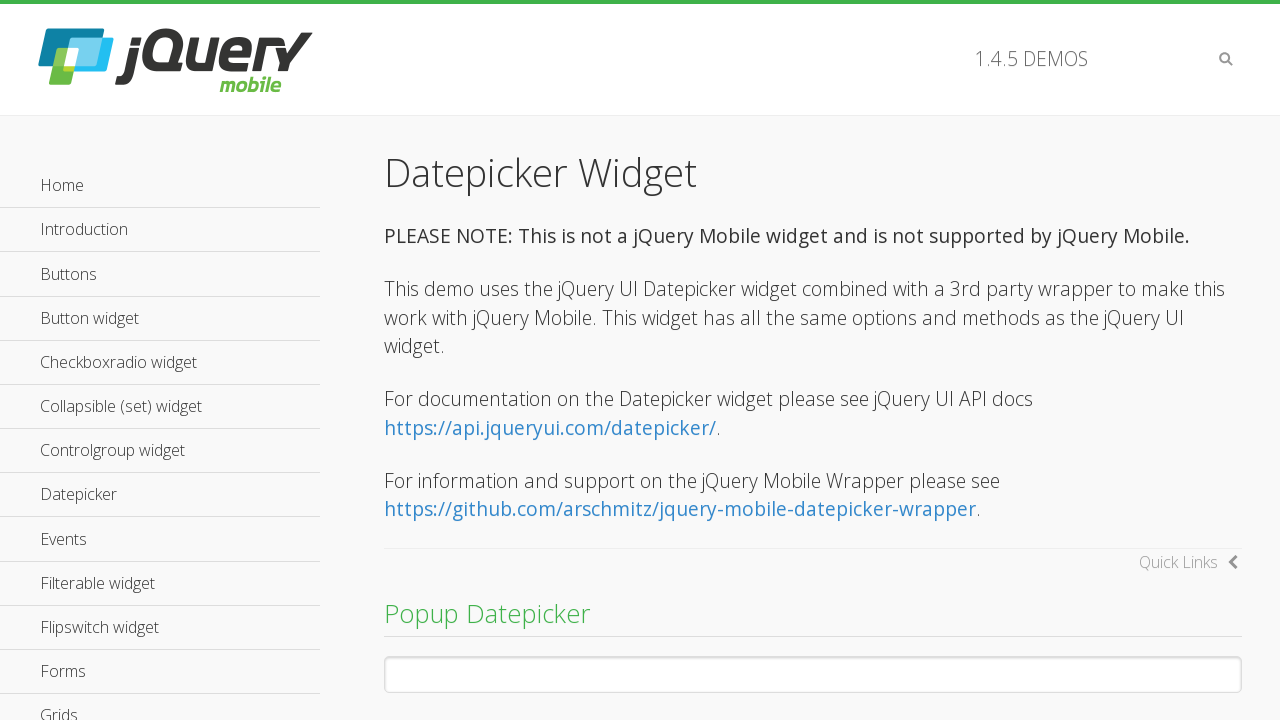

Set random date on input datepicker
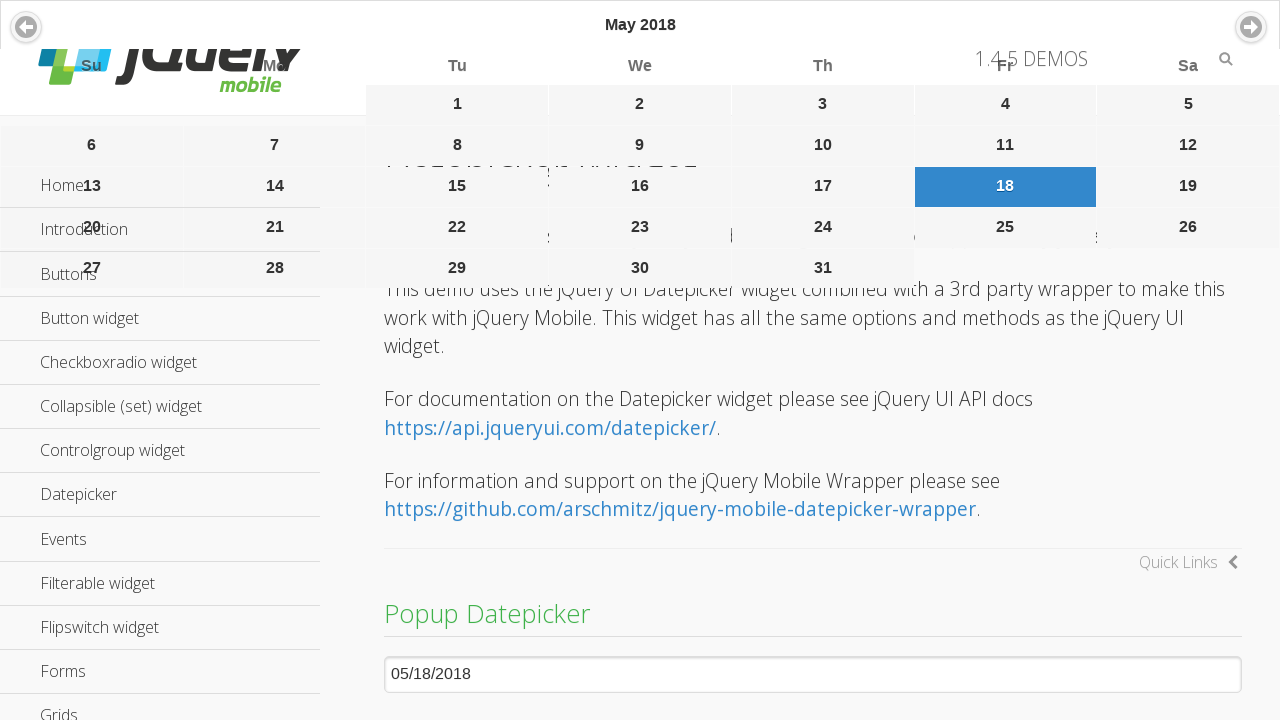

Refreshed input datepicker
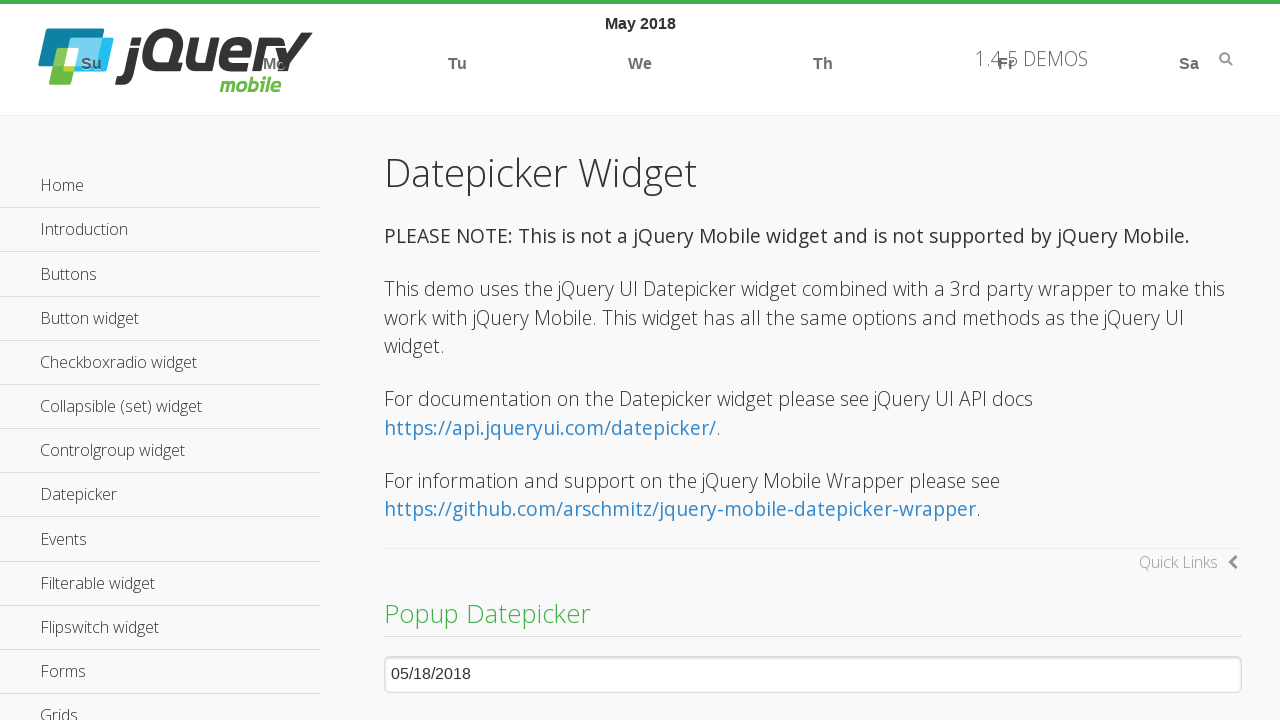

Set specific date (10/12/2012) on div datepicker
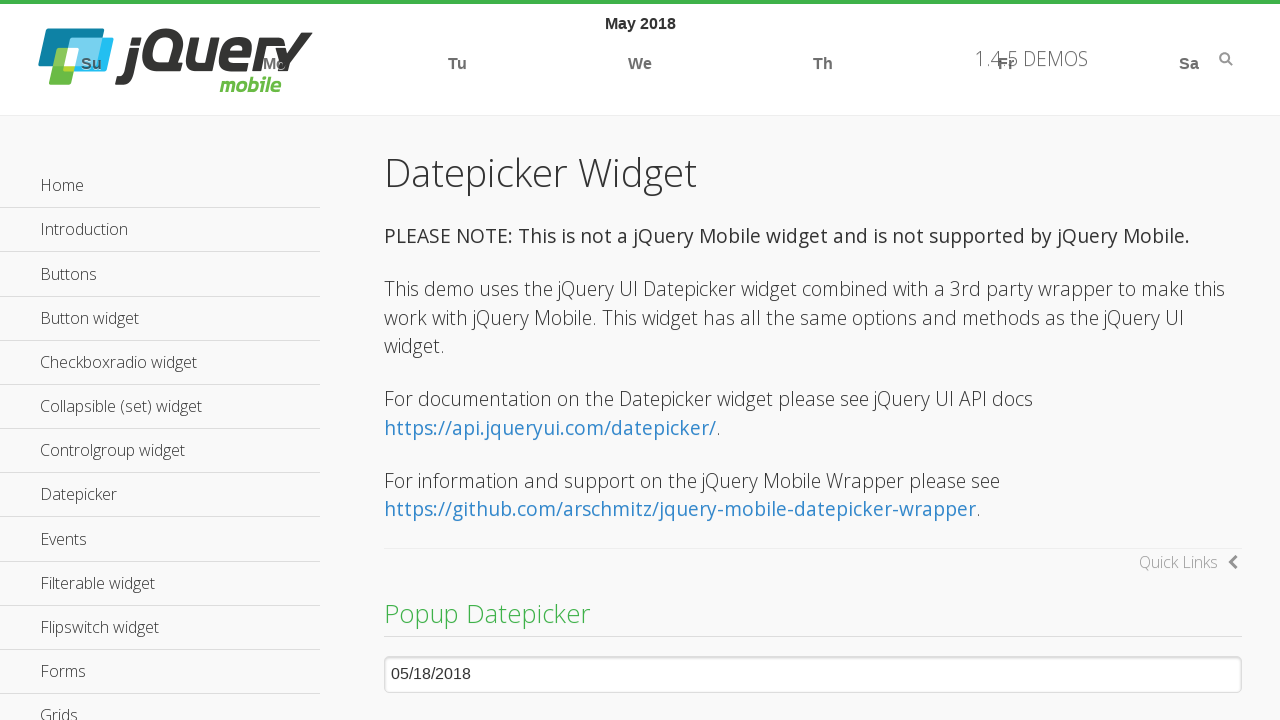

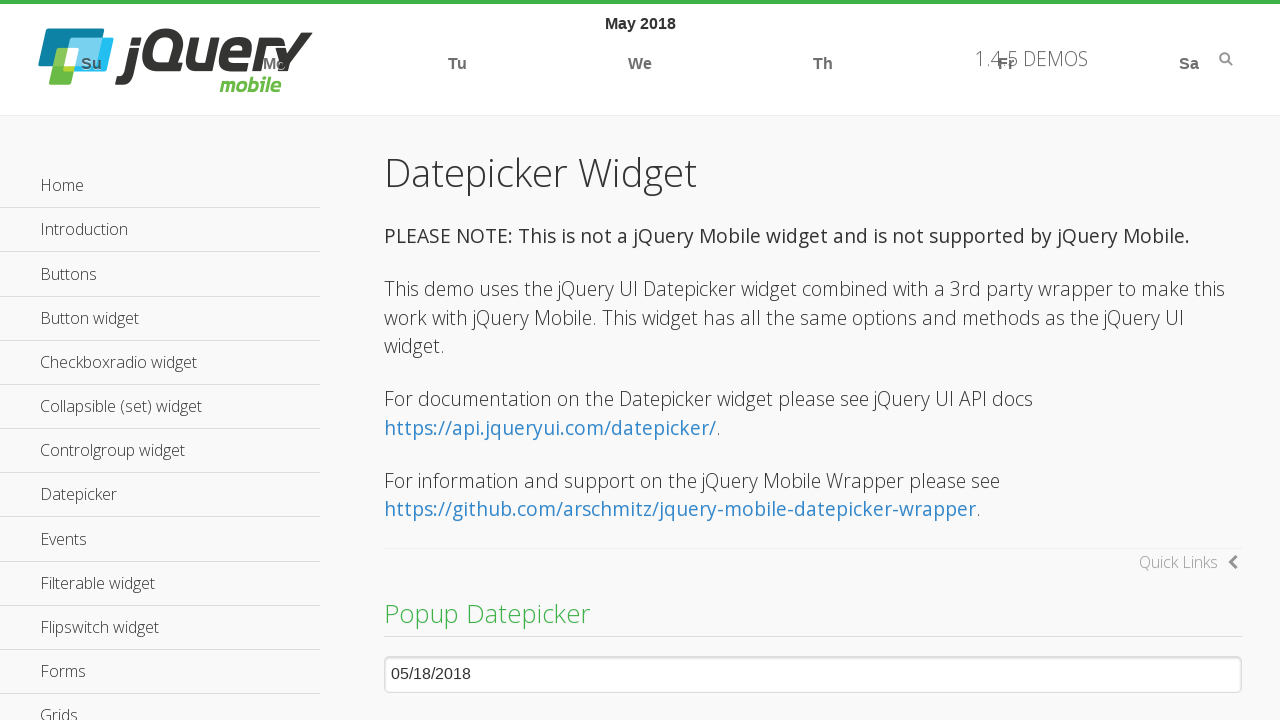